Tests radio button functionality on DemoQA by clicking the "Yes" and "Impressive" radio buttons, and verifying that the "No" radio button is disabled.

Starting URL: https://demoqa.com/radio-button

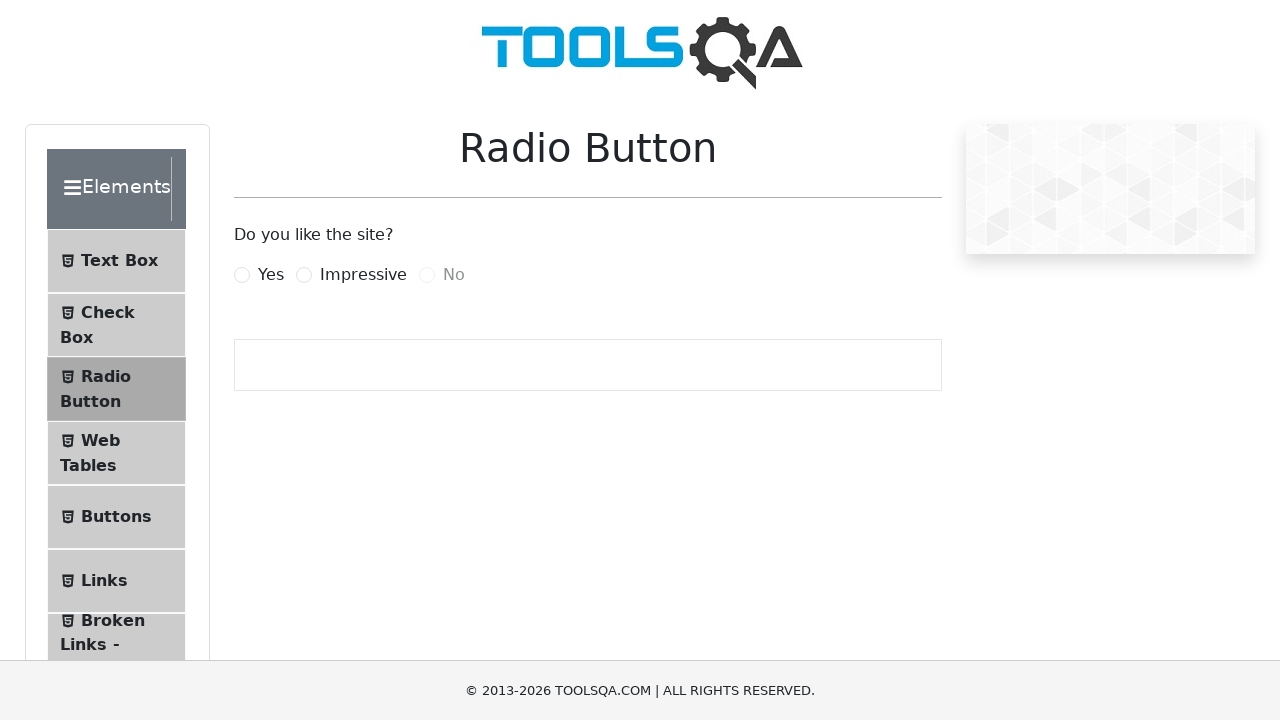

Clicked 'Yes' radio button at (242, 275) on input#yesRadio
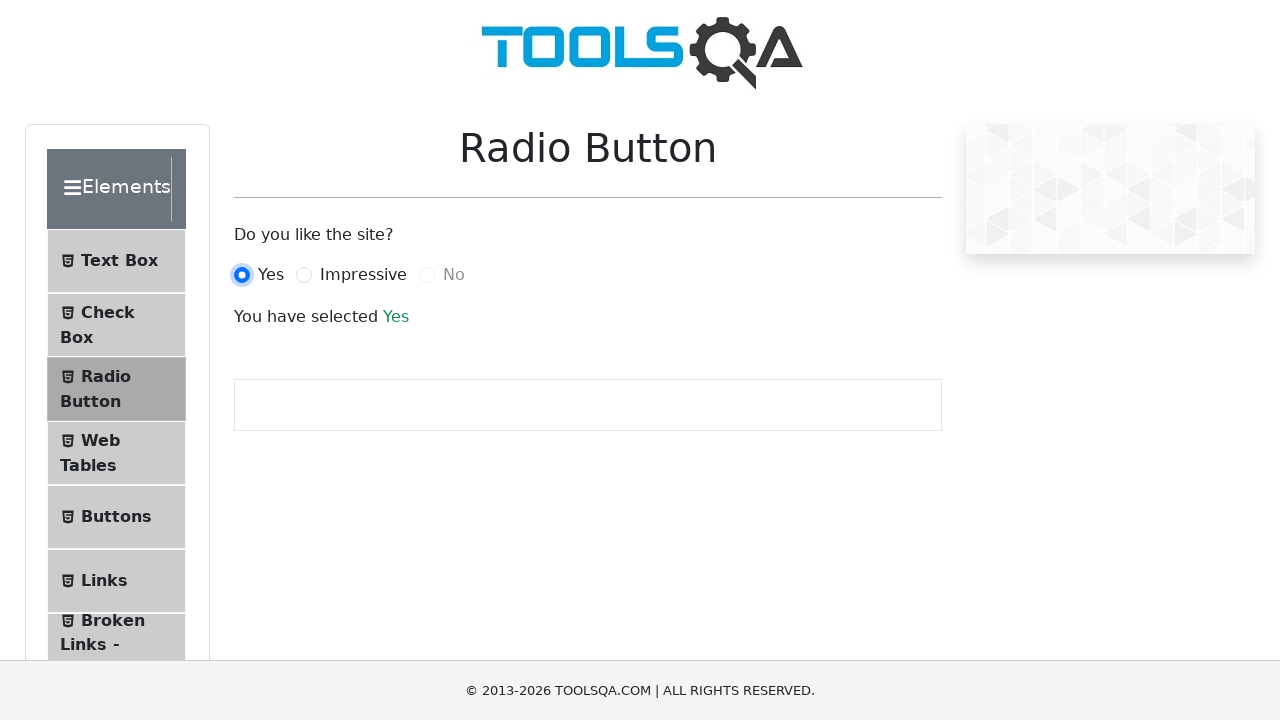

Waited 1000ms for interaction to complete
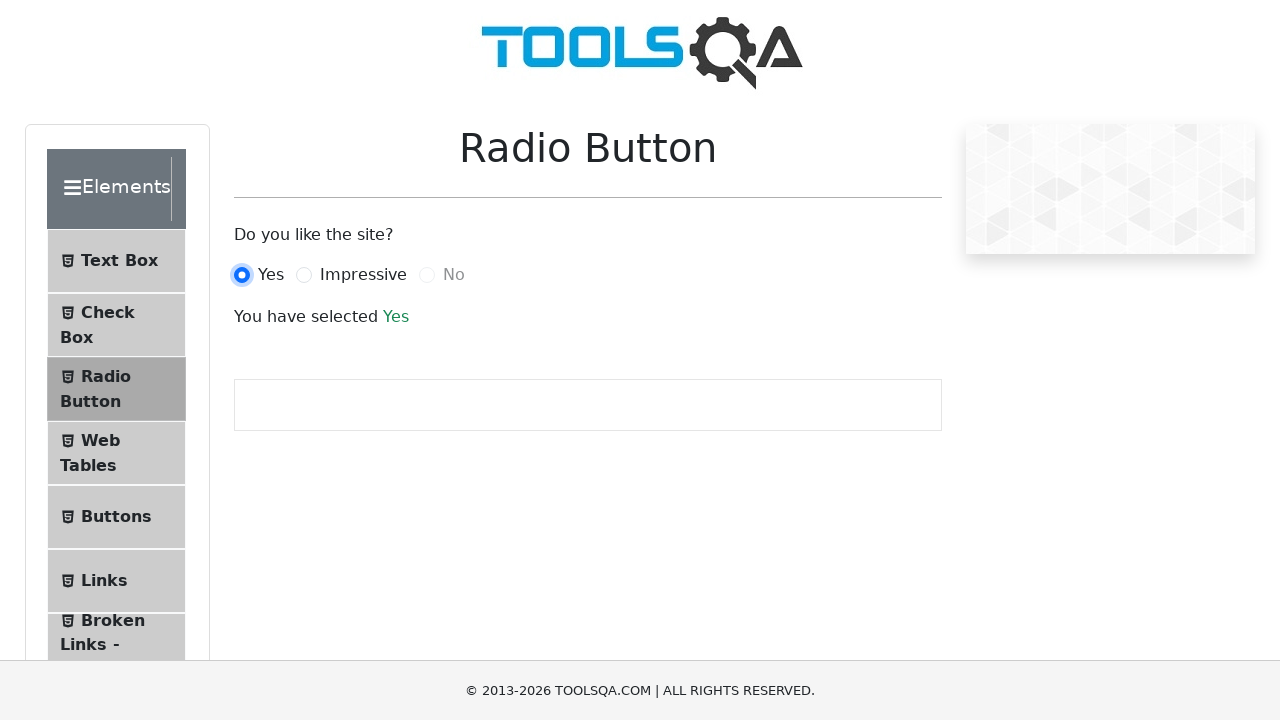

Clicked 'Impressive' radio button at (304, 275) on input#impressiveRadio
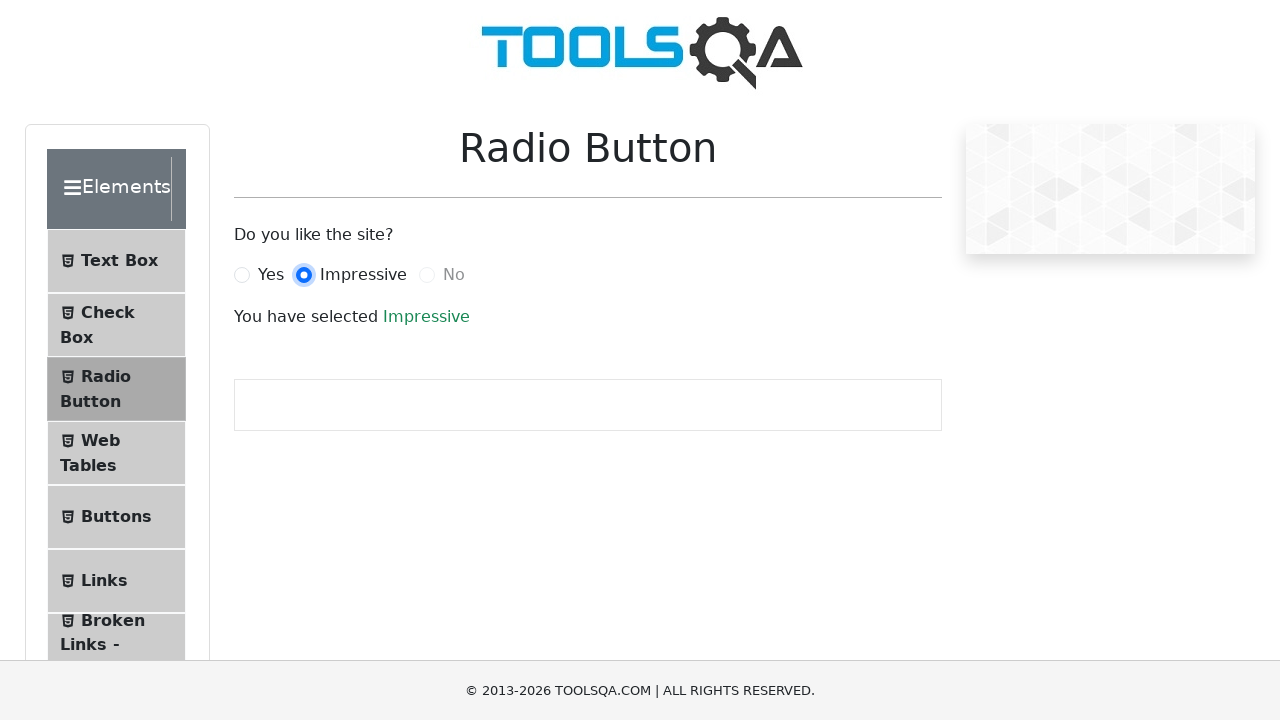

Waited 1000ms for interaction to complete
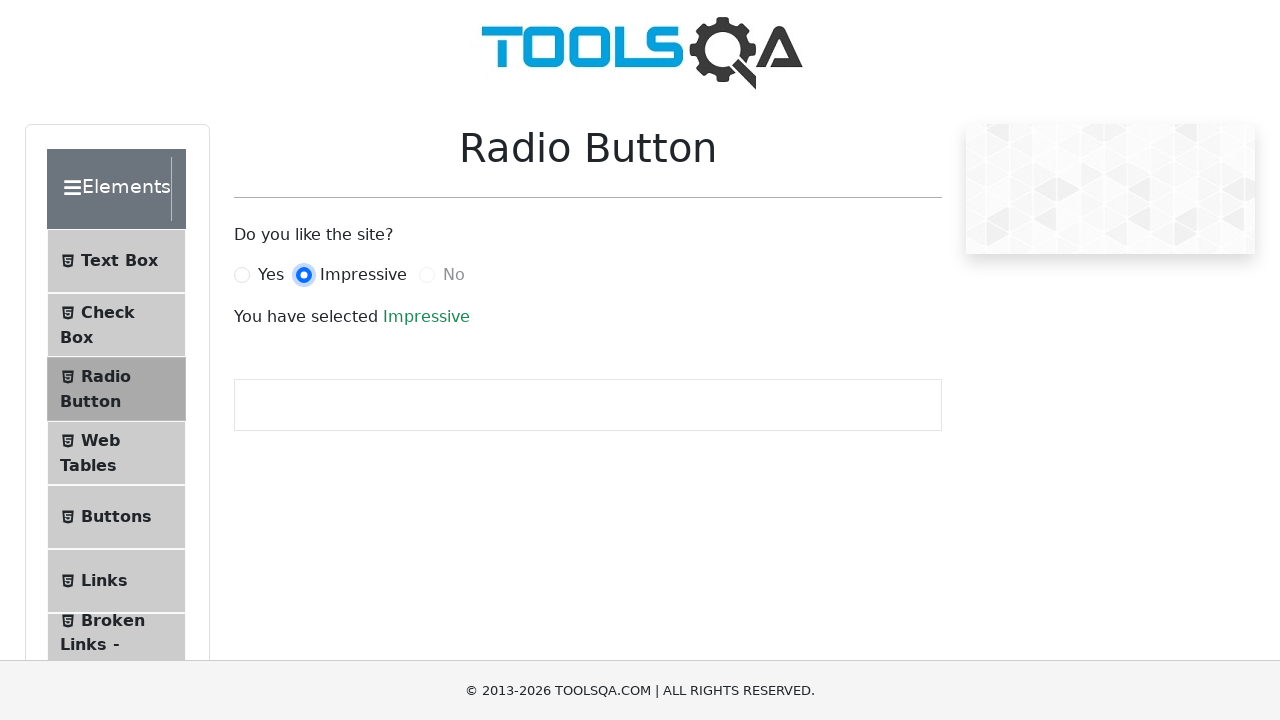

Located 'No' radio button element
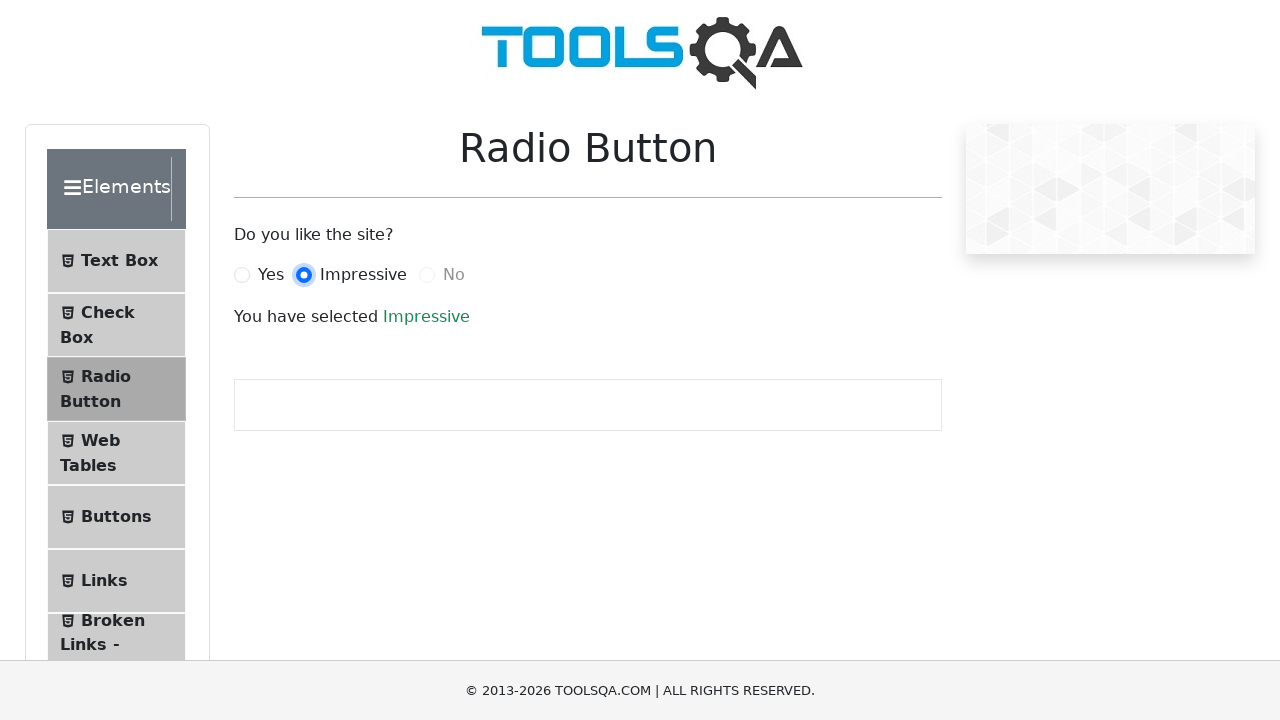

Verified that 'No' radio button is disabled
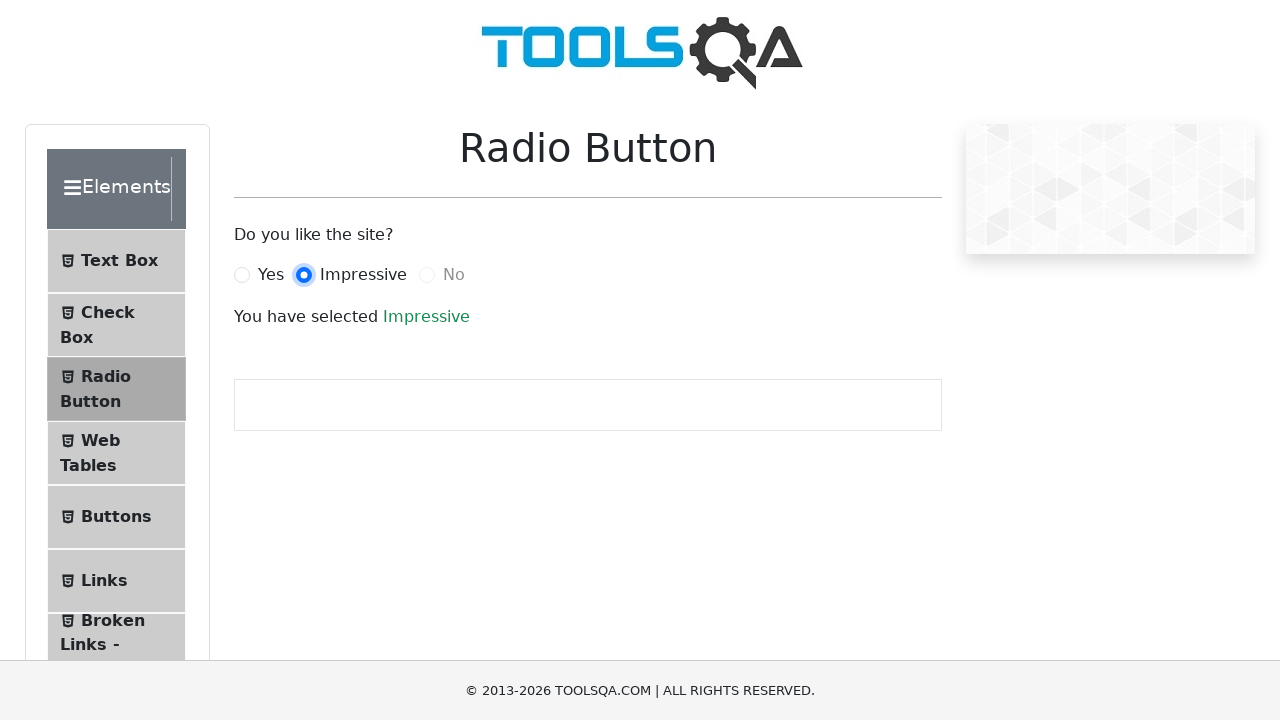

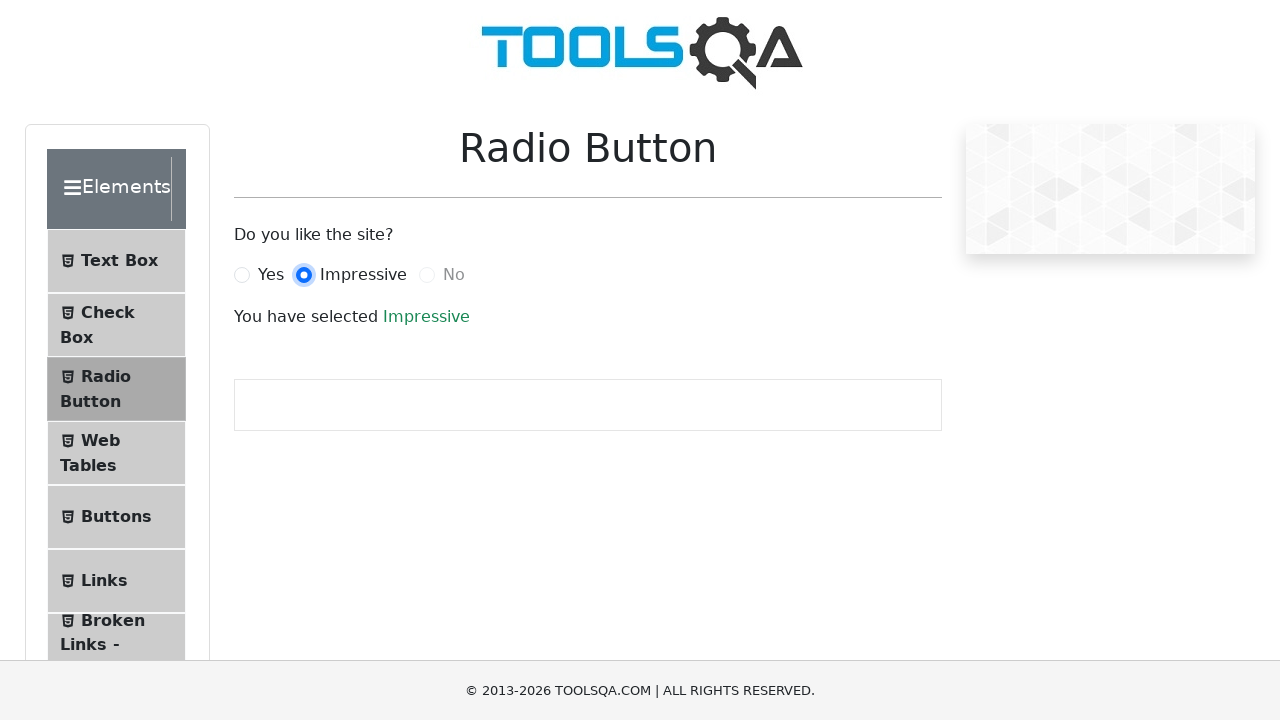